Tests navigation by clicking a dynamically calculated link text (based on mathematical formula), then fills out a form with personal information (first name, last name, city, country) and submits it.

Starting URL: http://suninjuly.github.io/find_link_text

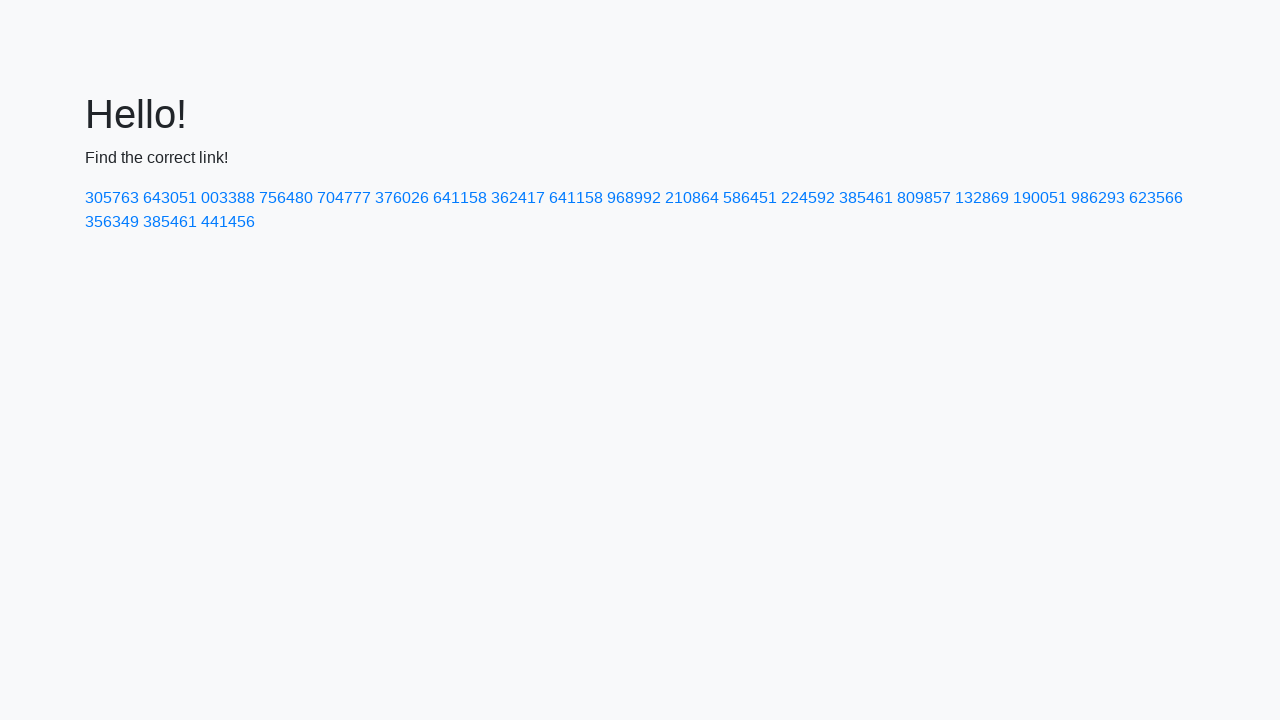

Clicked link with dynamically calculated text: 224592 at (808, 198) on text=224592
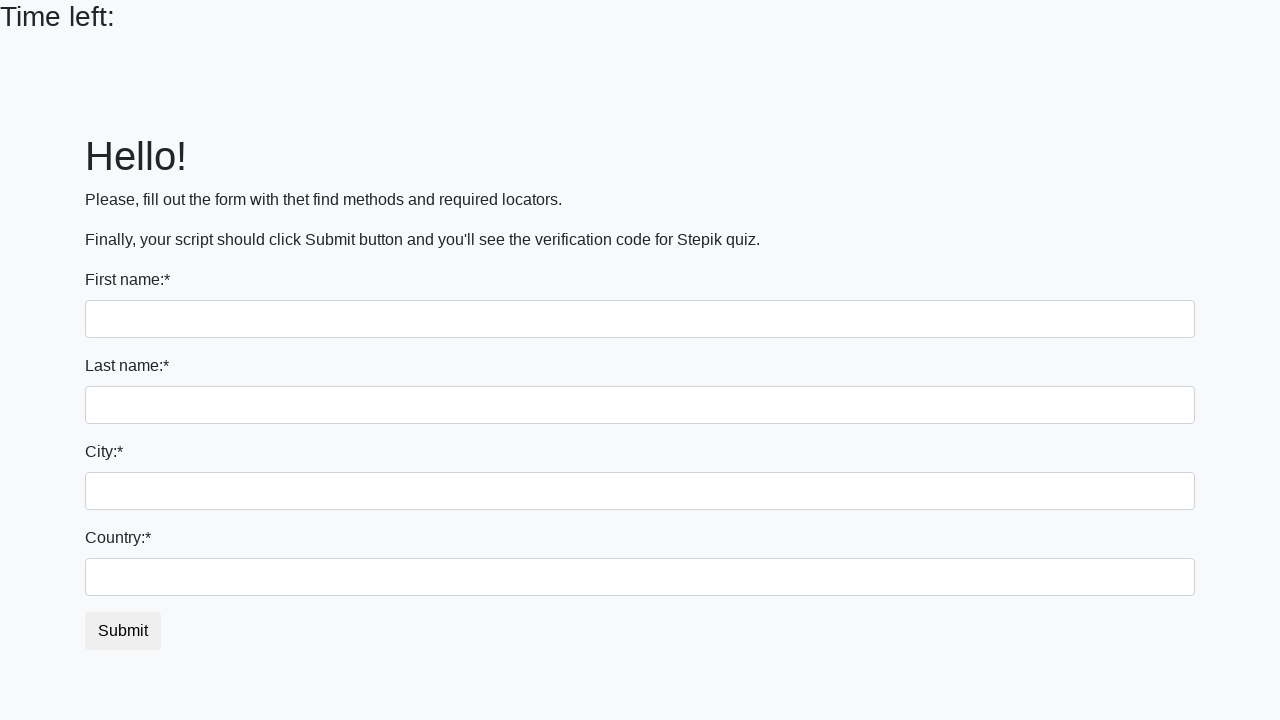

Filled first name field with 'Ivan' on input >> nth=0
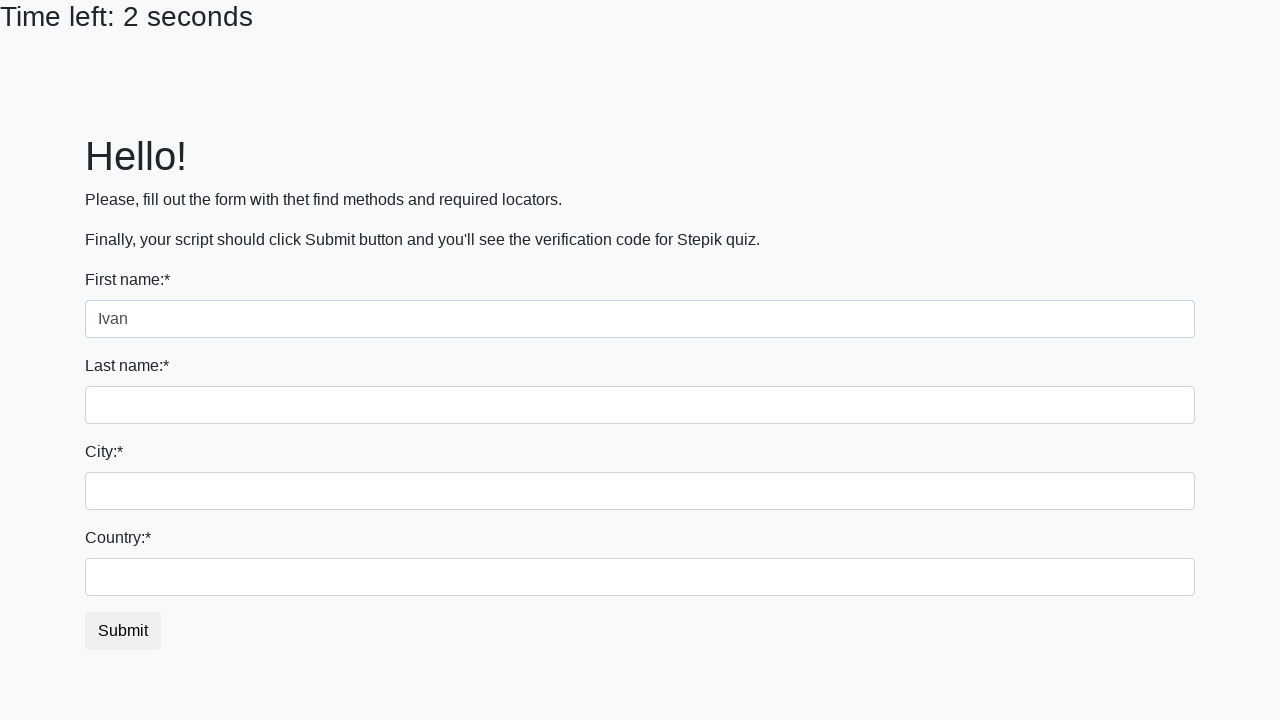

Filled last name field with 'Petrov' on input[name='last_name']
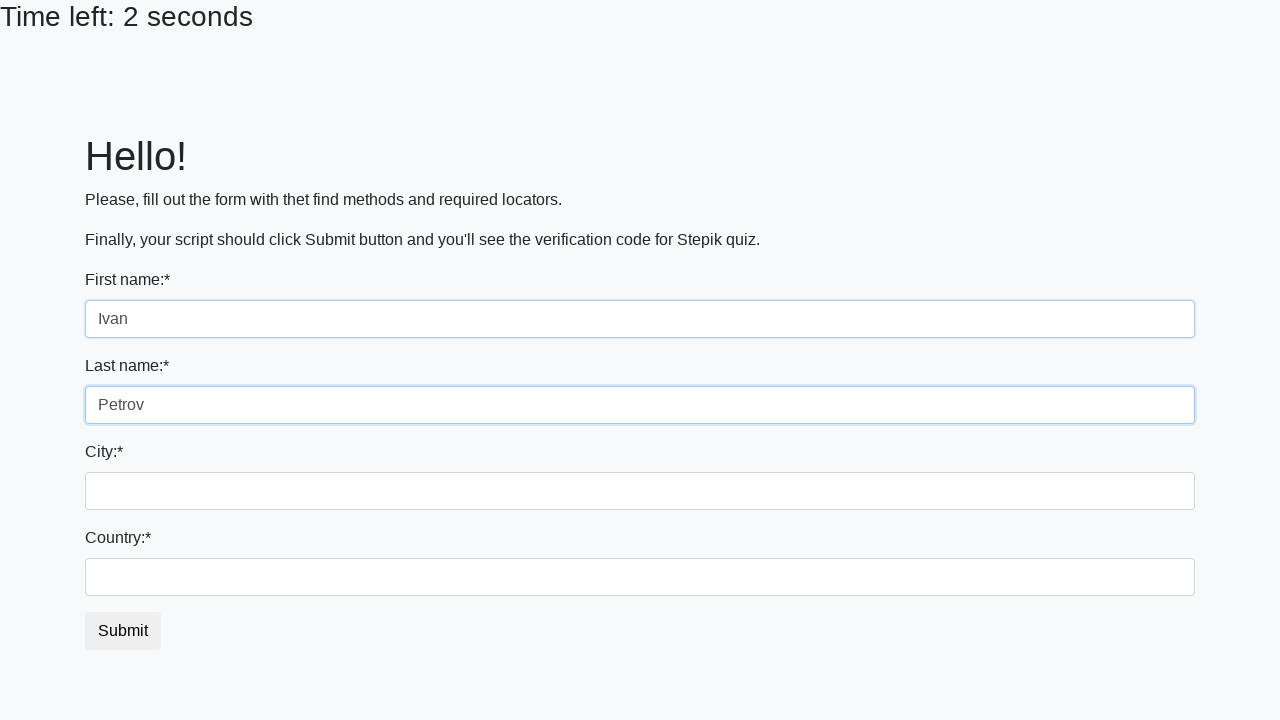

Filled city field with 'Smolensk' on .form-control.city
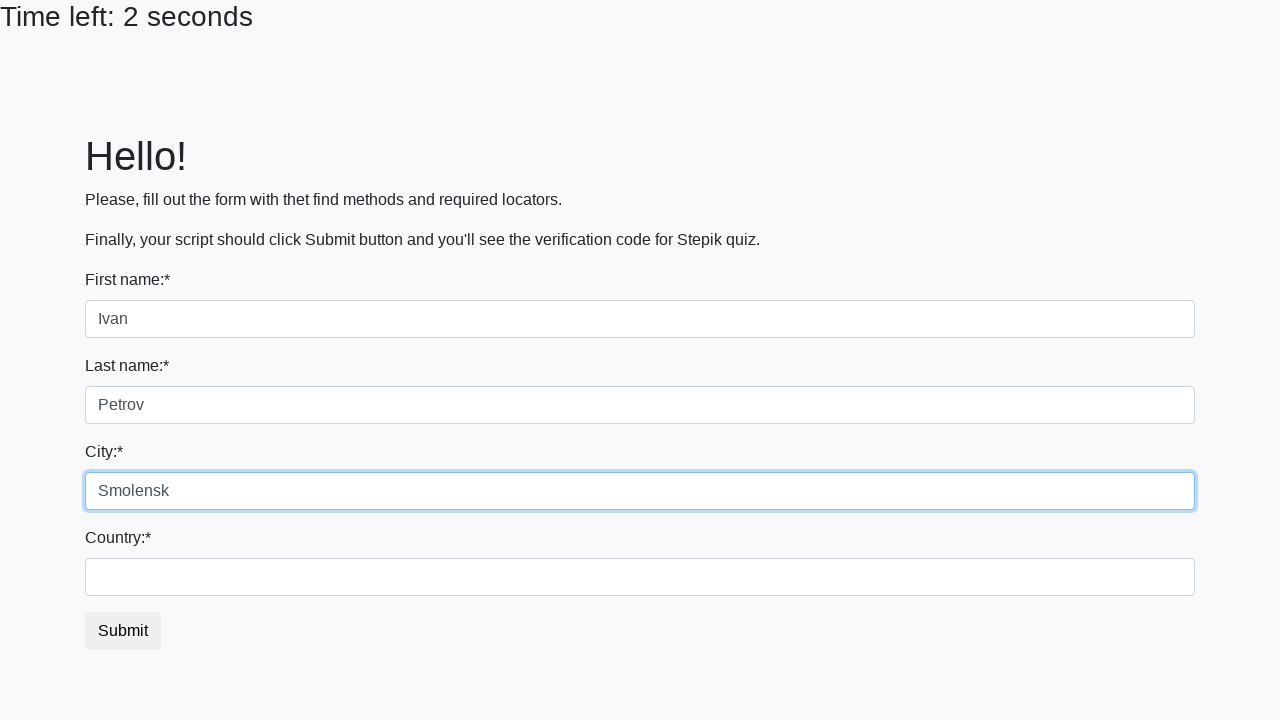

Filled country field with 'Russia' on #country
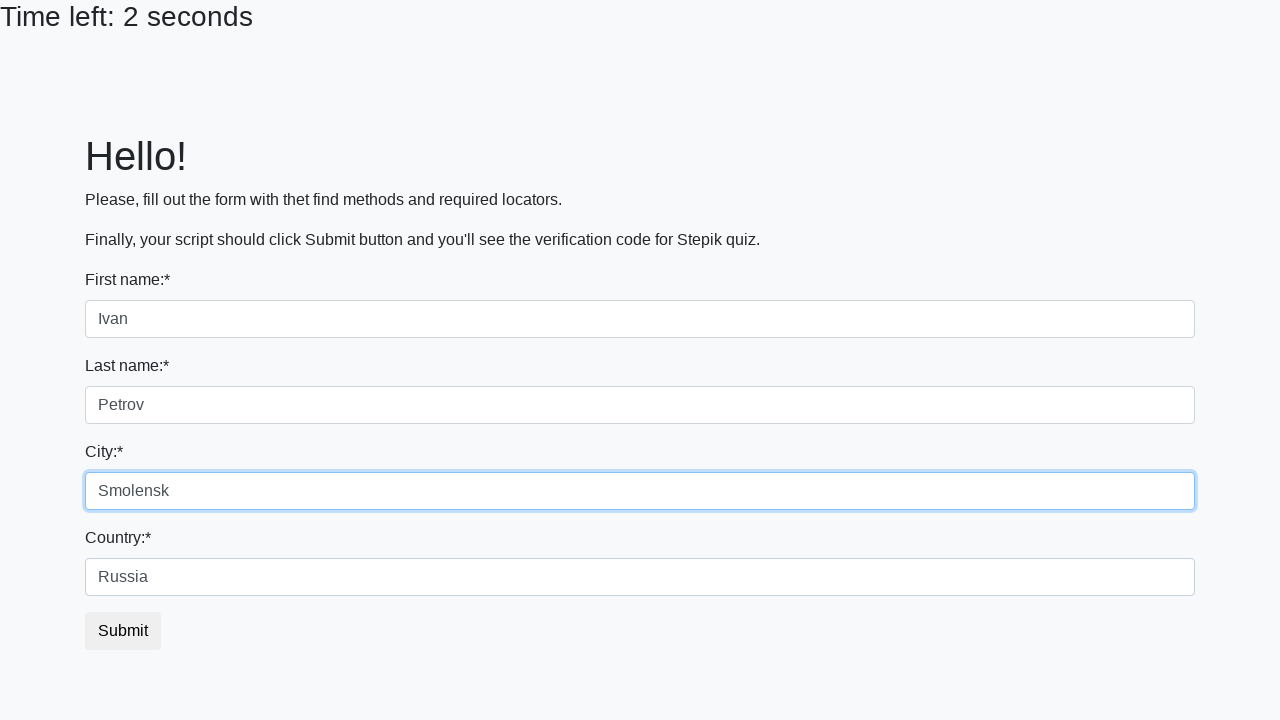

Clicked form submit button at (123, 631) on button.btn
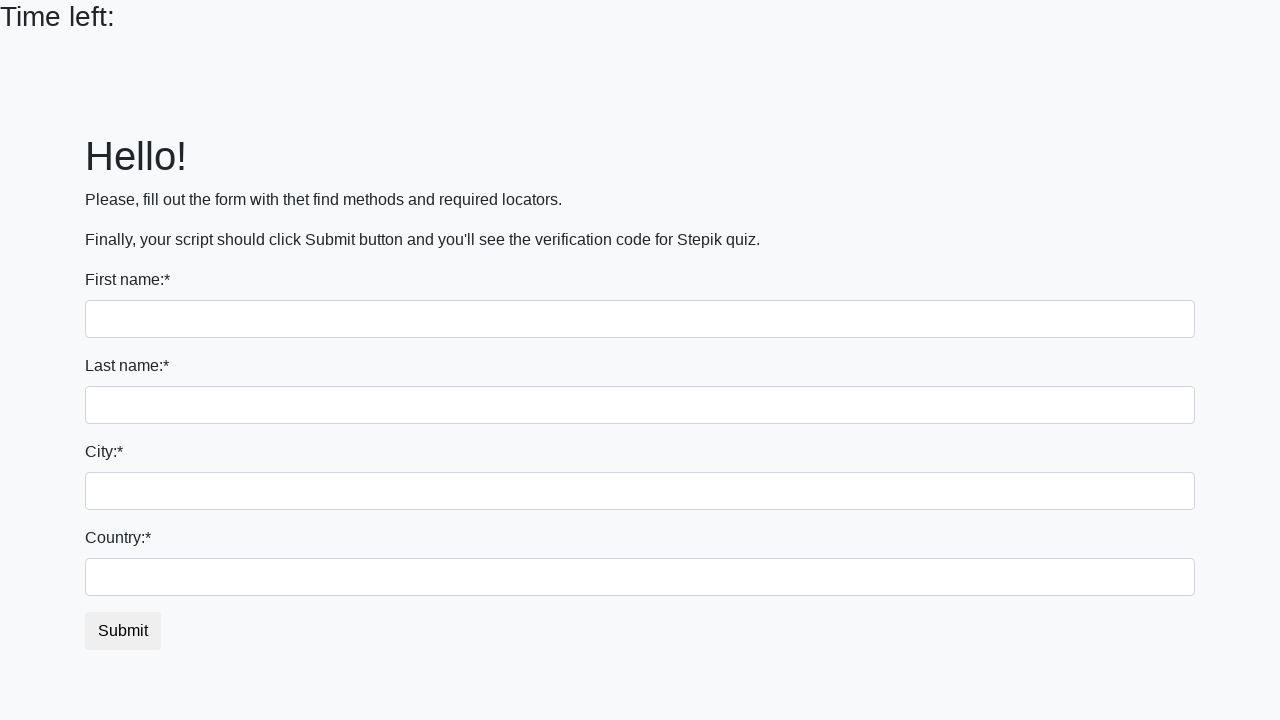

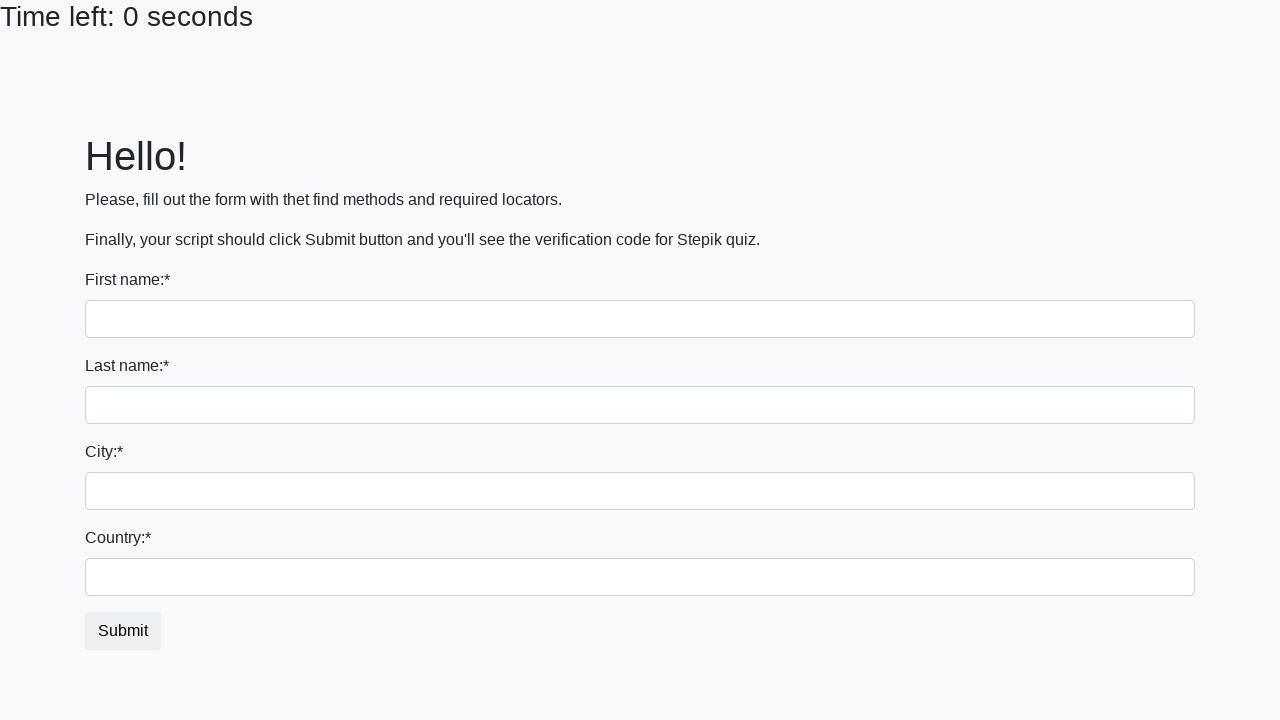